Tests multiplication functionality on the scientific calculator by entering 423 × 525 and verifying the result displays

Starting URL: https://www.calculator.net

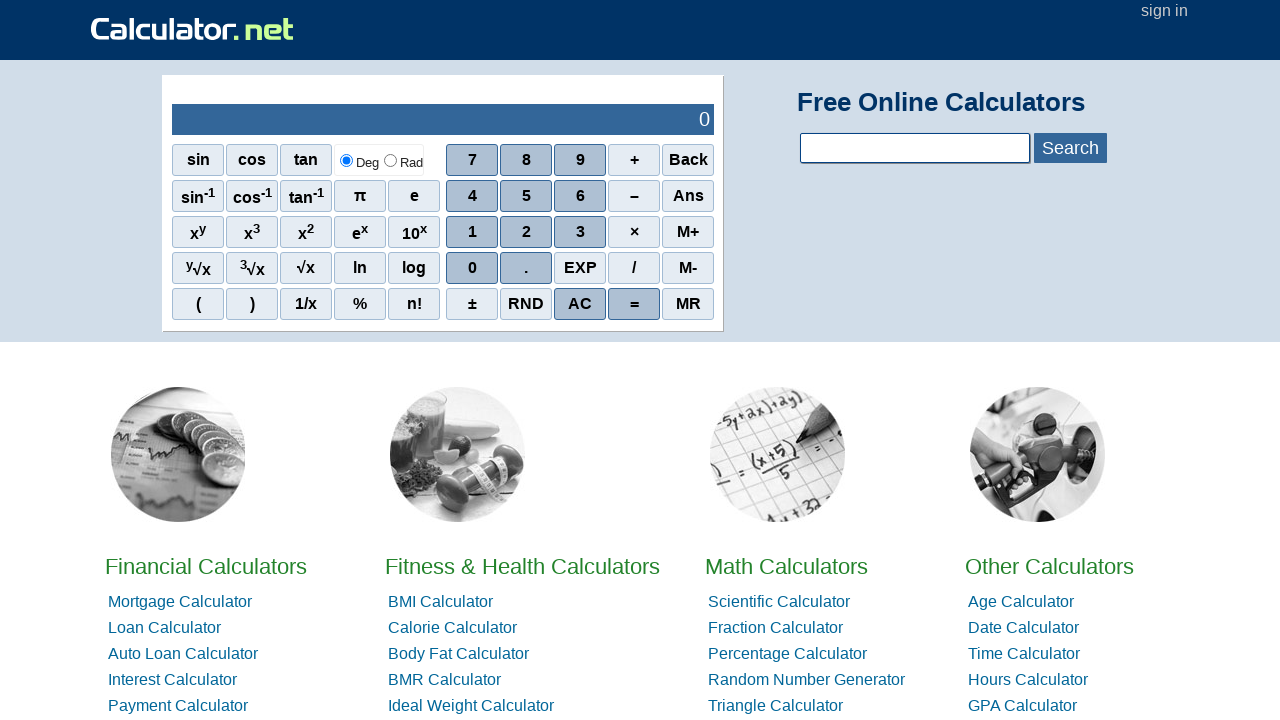

Clicked number 4 at (472, 196) on xpath=//span[@onclick='r(4)']
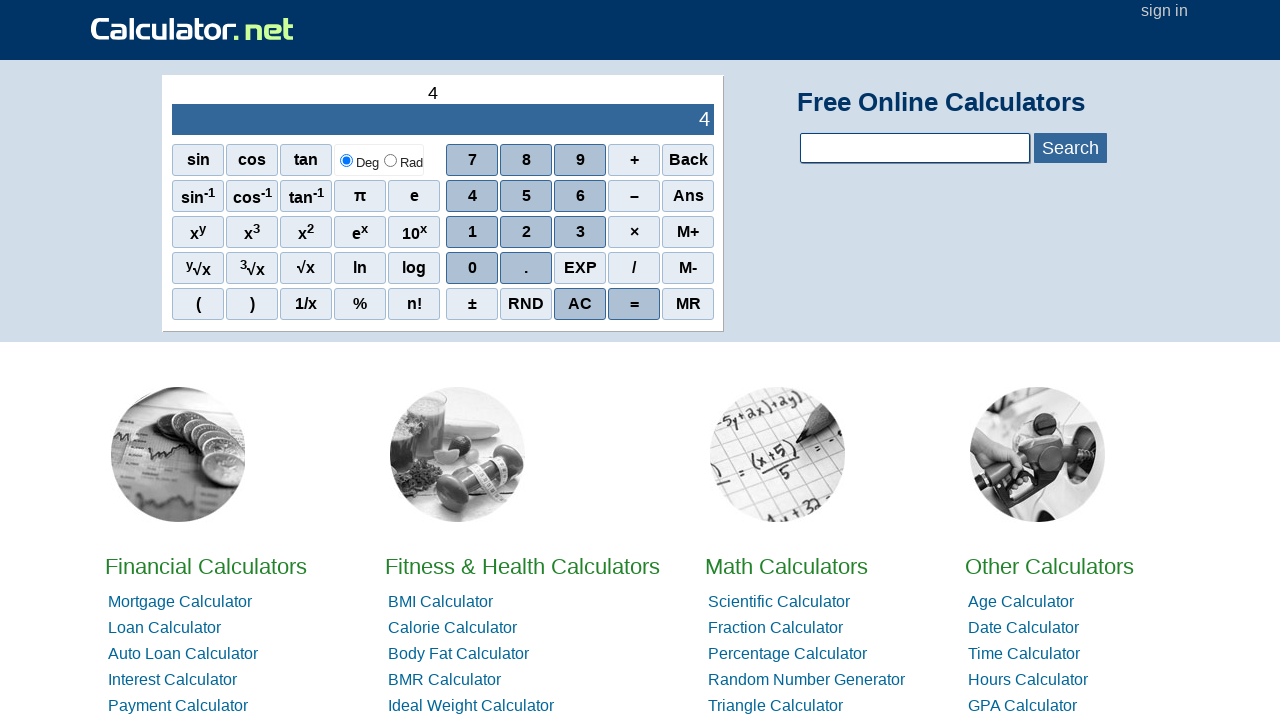

Clicked number 2 at (526, 232) on xpath=//span[@onclick='r(2)']
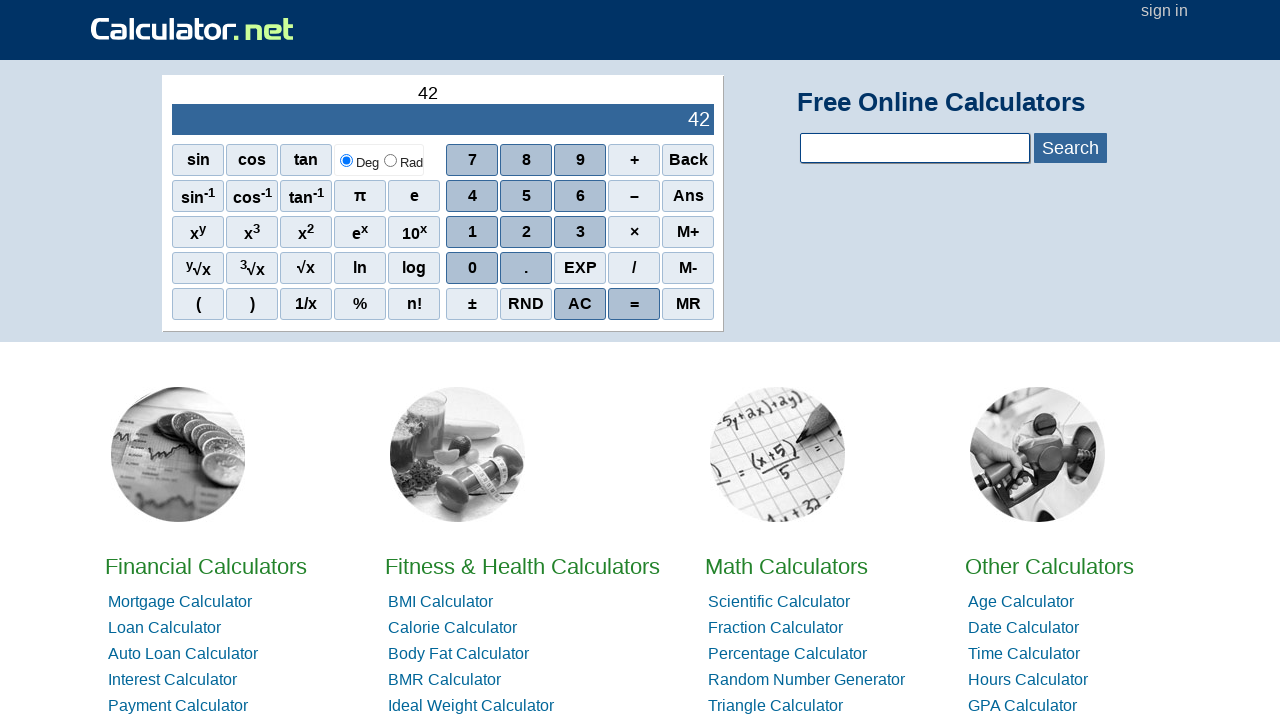

Clicked number 3 to enter 423 at (580, 232) on xpath=//span[@onclick='r(3)']
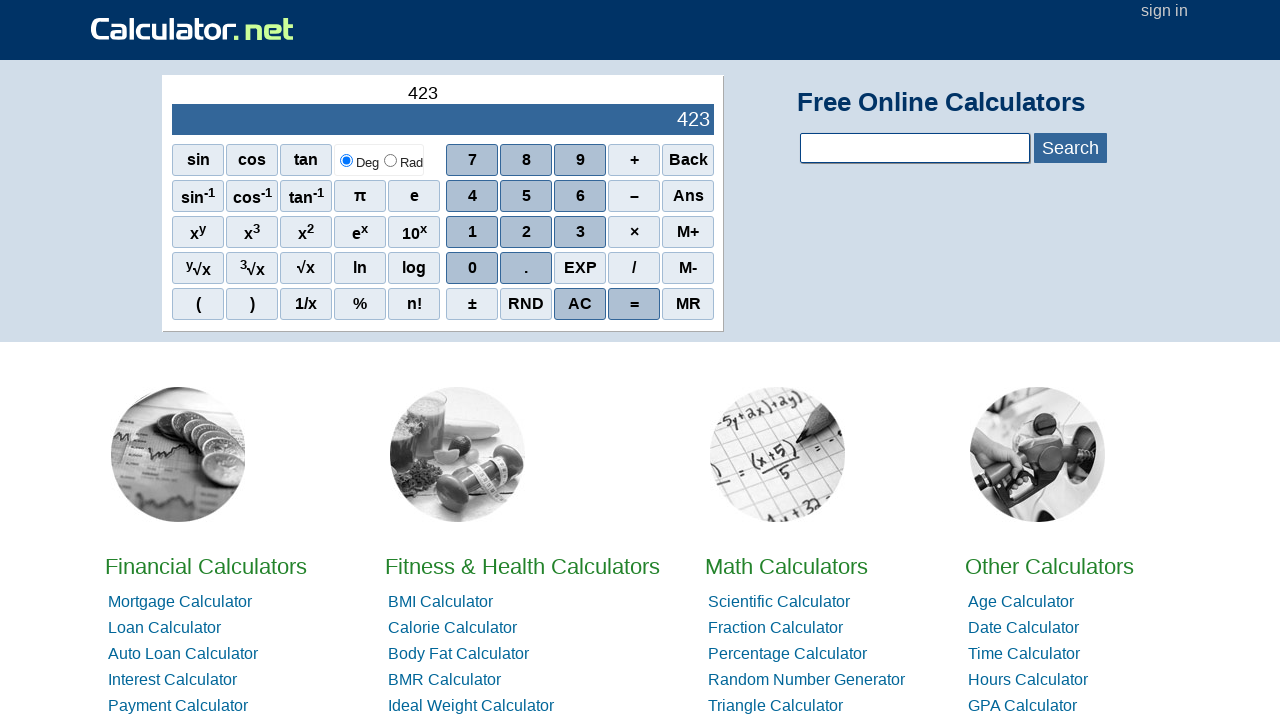

Clicked multiplication button at (634, 232) on xpath=//*[@id='sciout']/tbody/tr[2]/td[2]/div/div[3]/span[4]
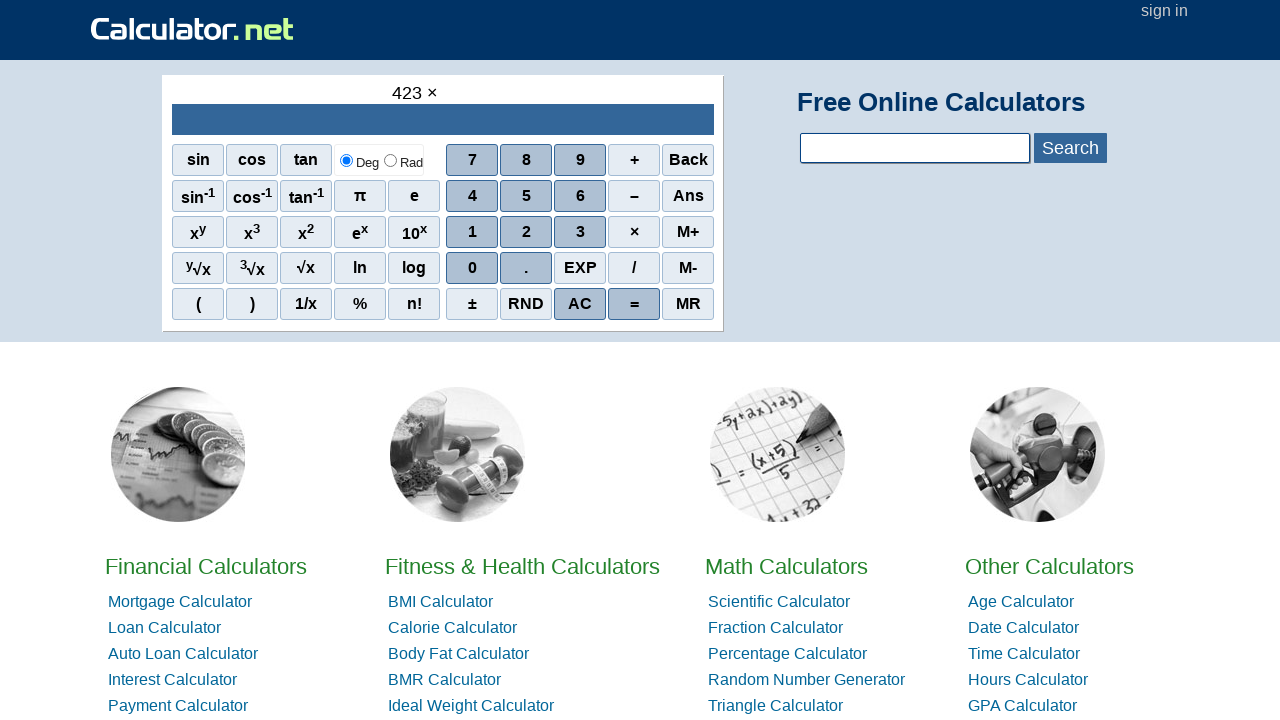

Clicked number 5 at (526, 196) on xpath=//span[@onclick='r(5)']
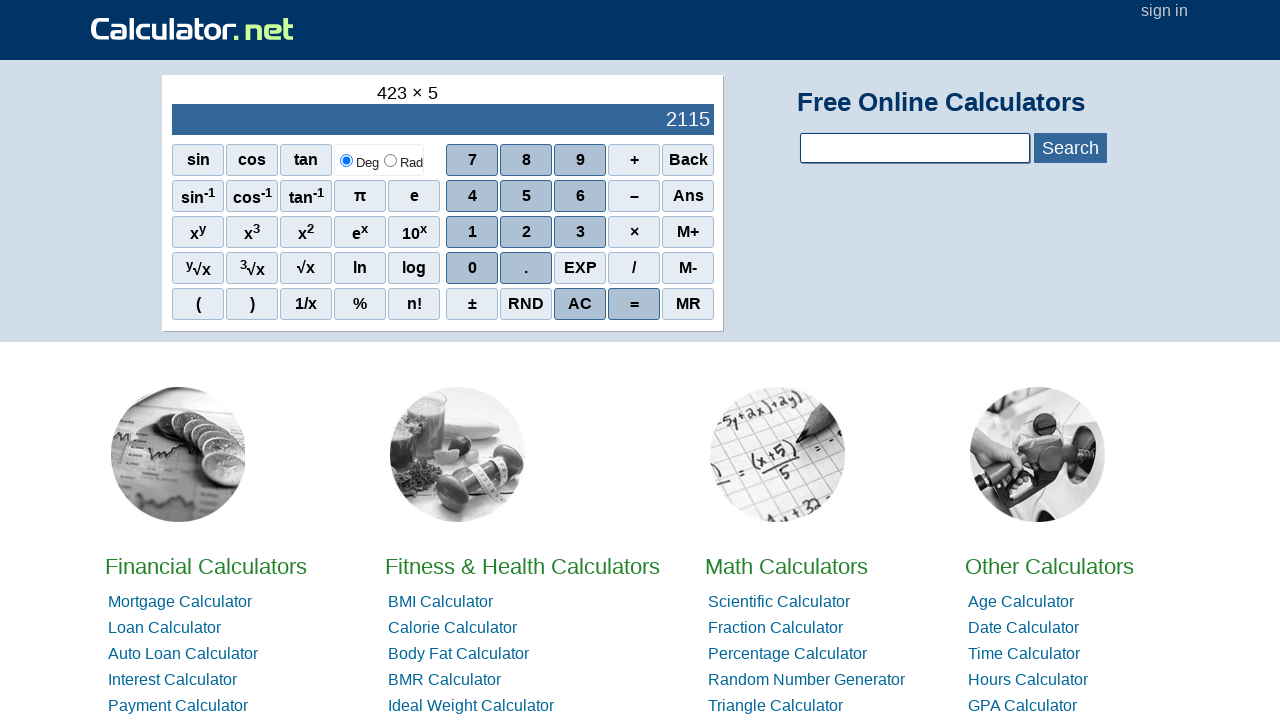

Clicked number 2 at (526, 232) on xpath=//span[@onclick='r(2)']
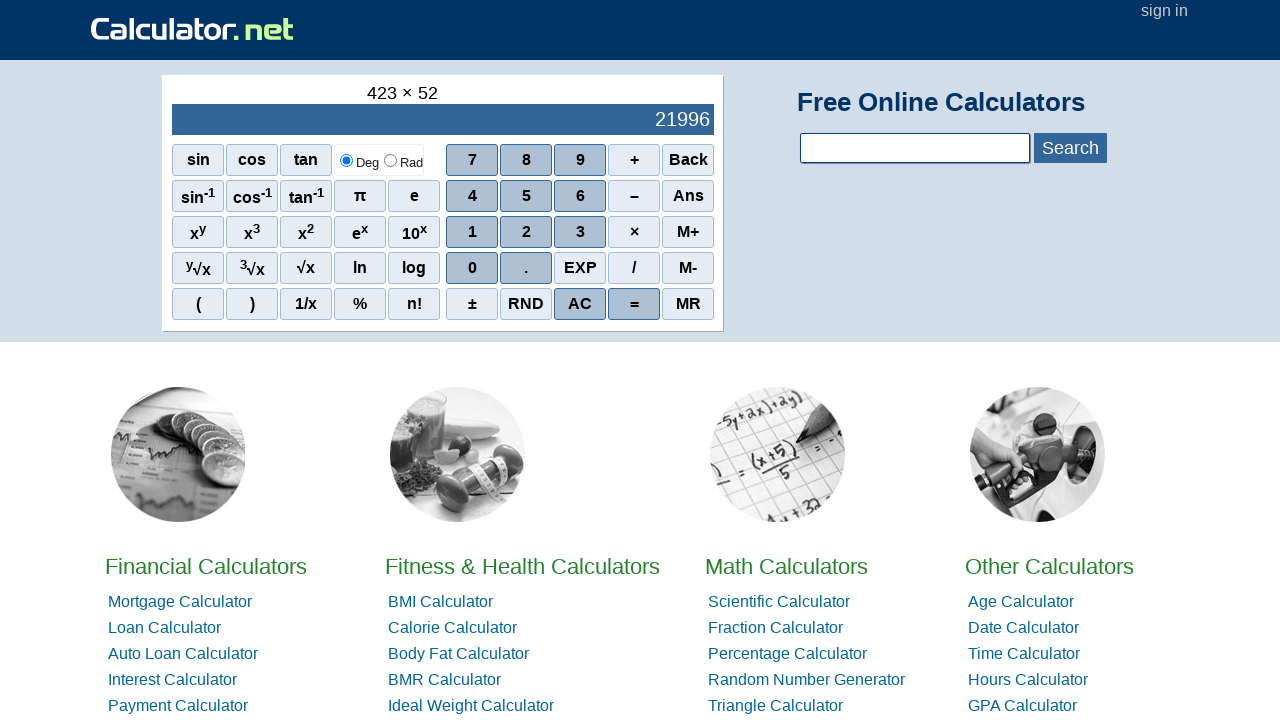

Clicked number 5 to enter 525 at (526, 196) on xpath=//span[@onclick='r(5)']
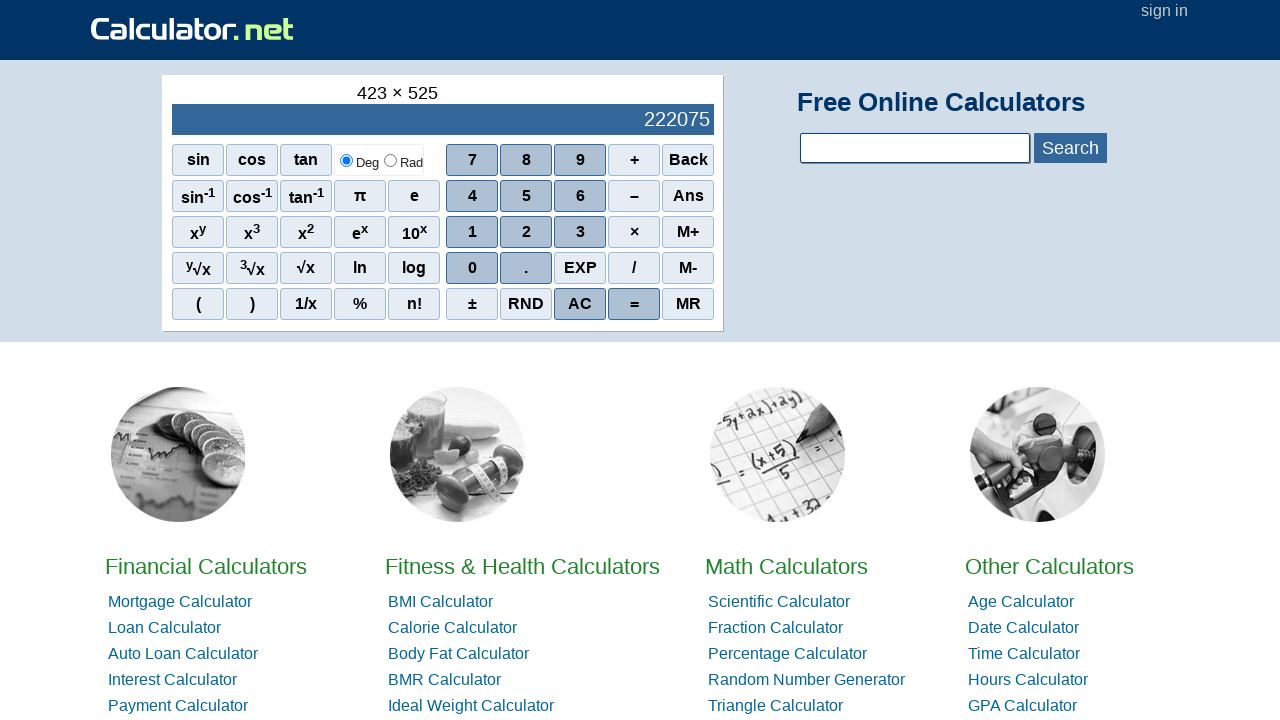

Result output element loaded and verified
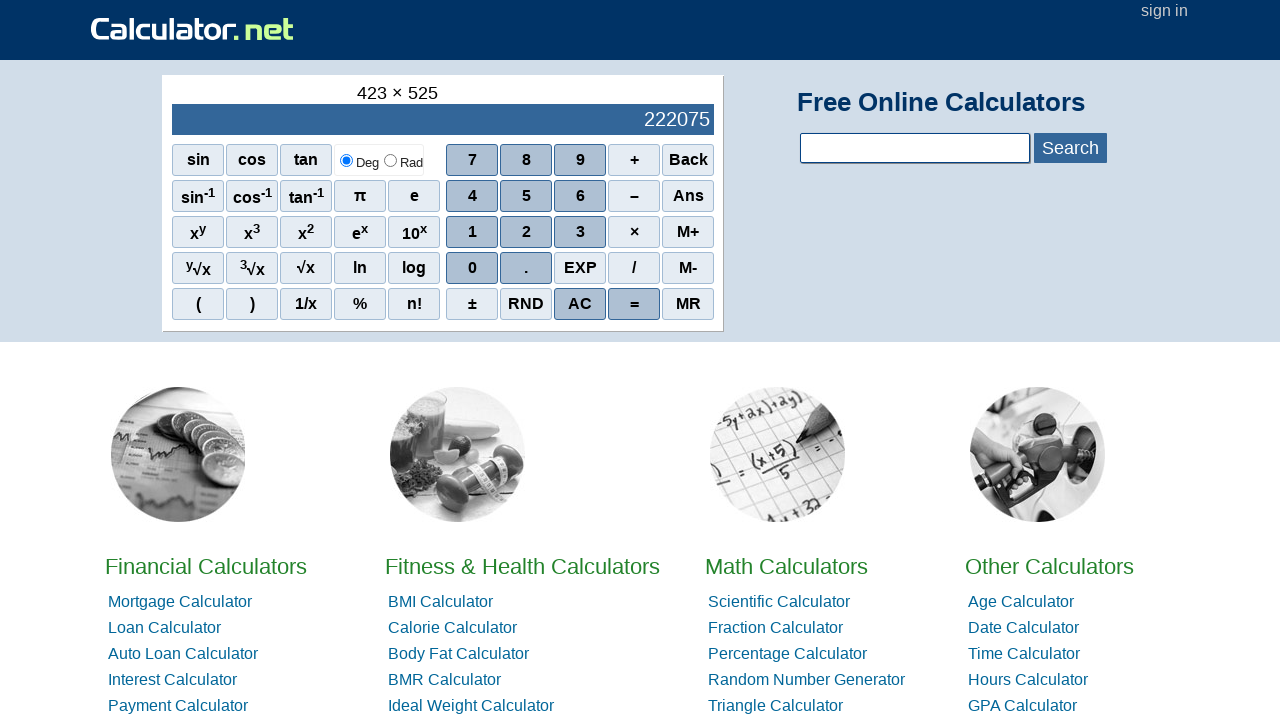

Clicked AC button to clear calculator at (580, 304) on xpath=//span[text()='AC']
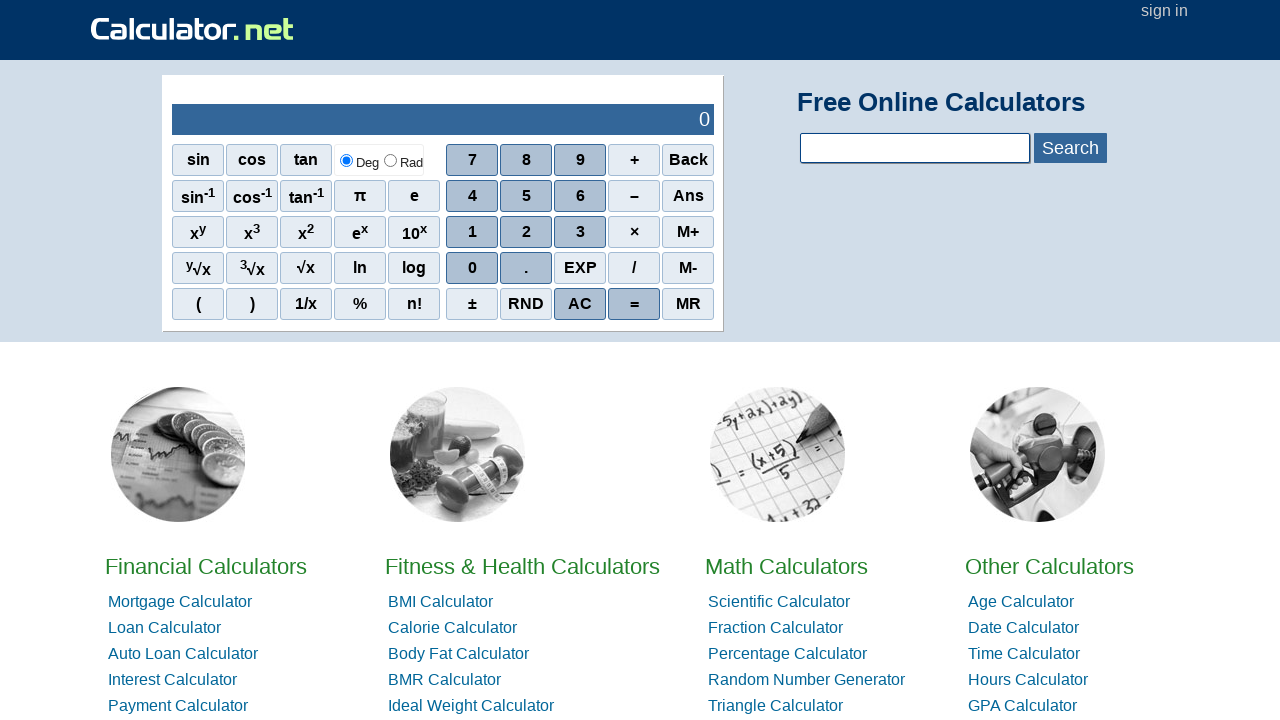

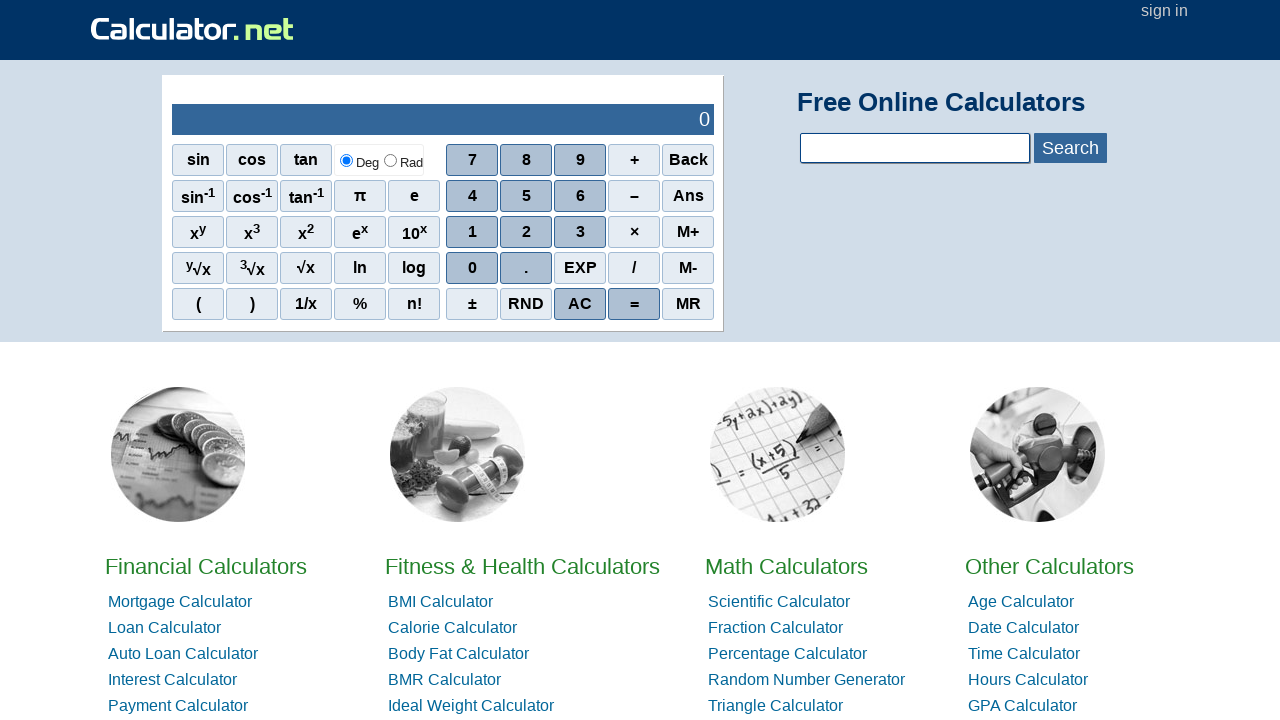